Tests UI controls on a practice page including dropdown selection, radio button clicks, and checkbox interactions without actual authentication

Starting URL: https://rahulshettyacademy.com/loginpagePractise/

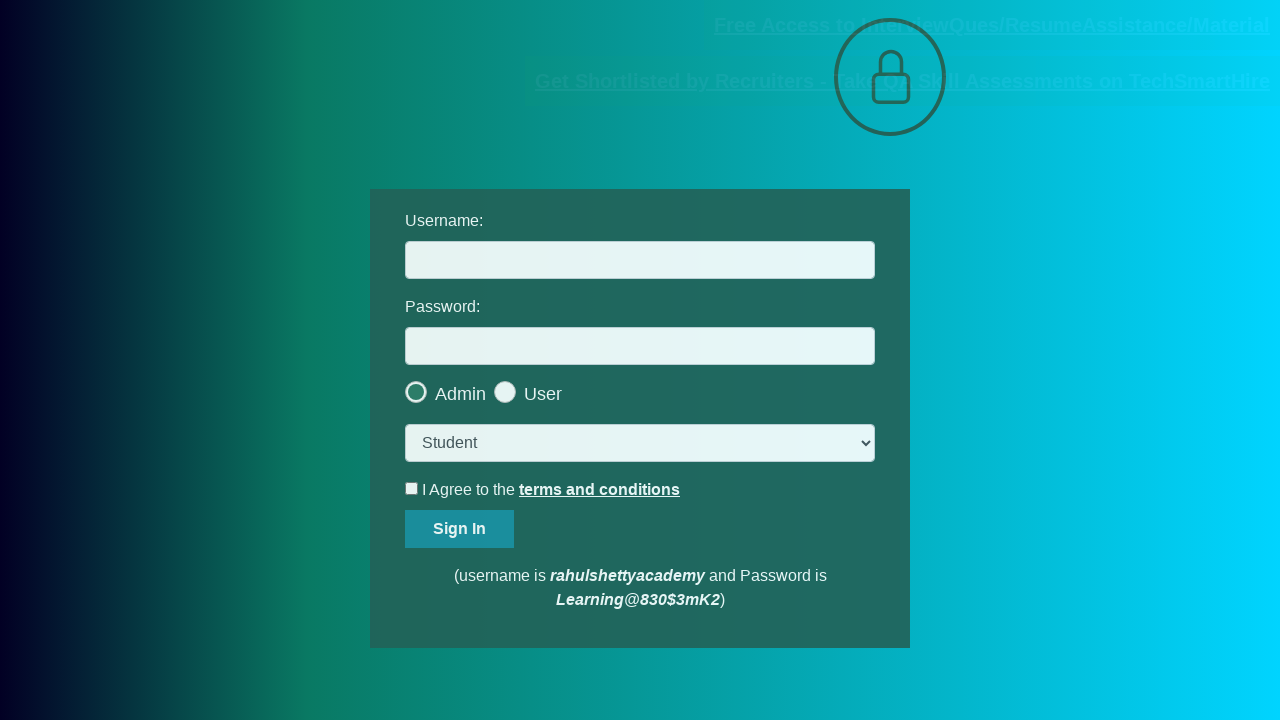

Navigated to login practice page
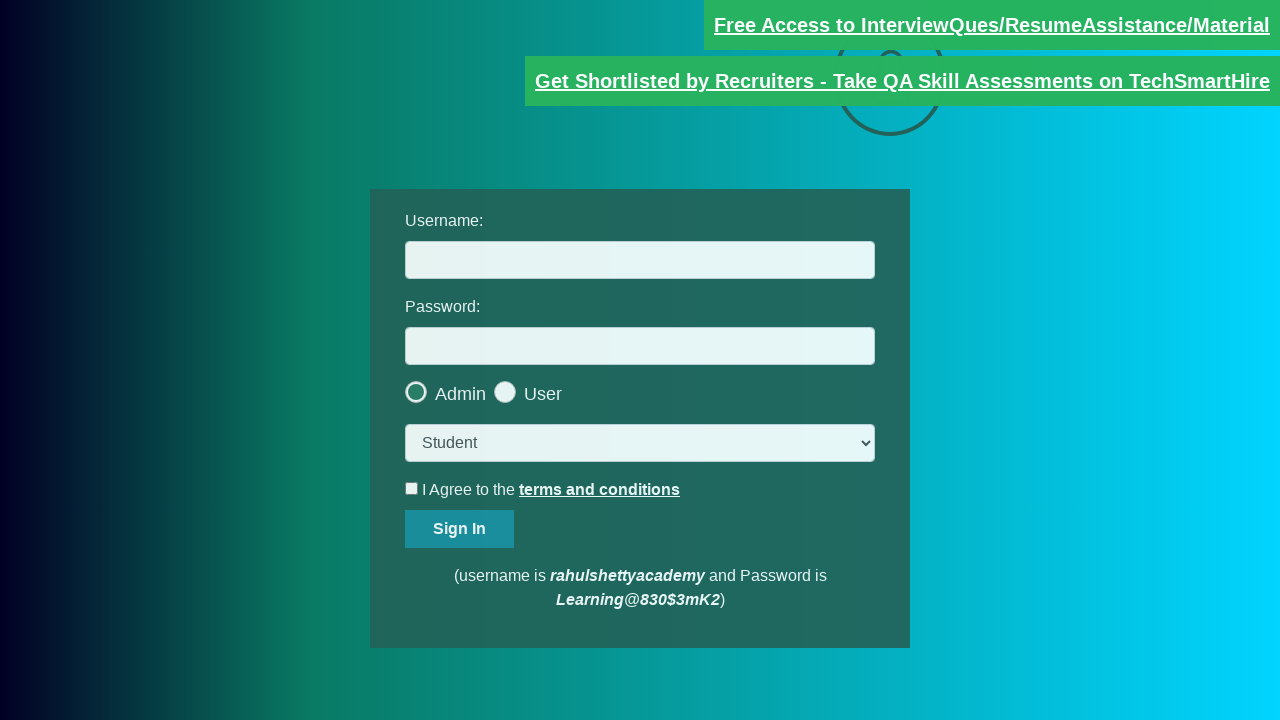

Selected 'Teacher' from dropdown on select.form-control
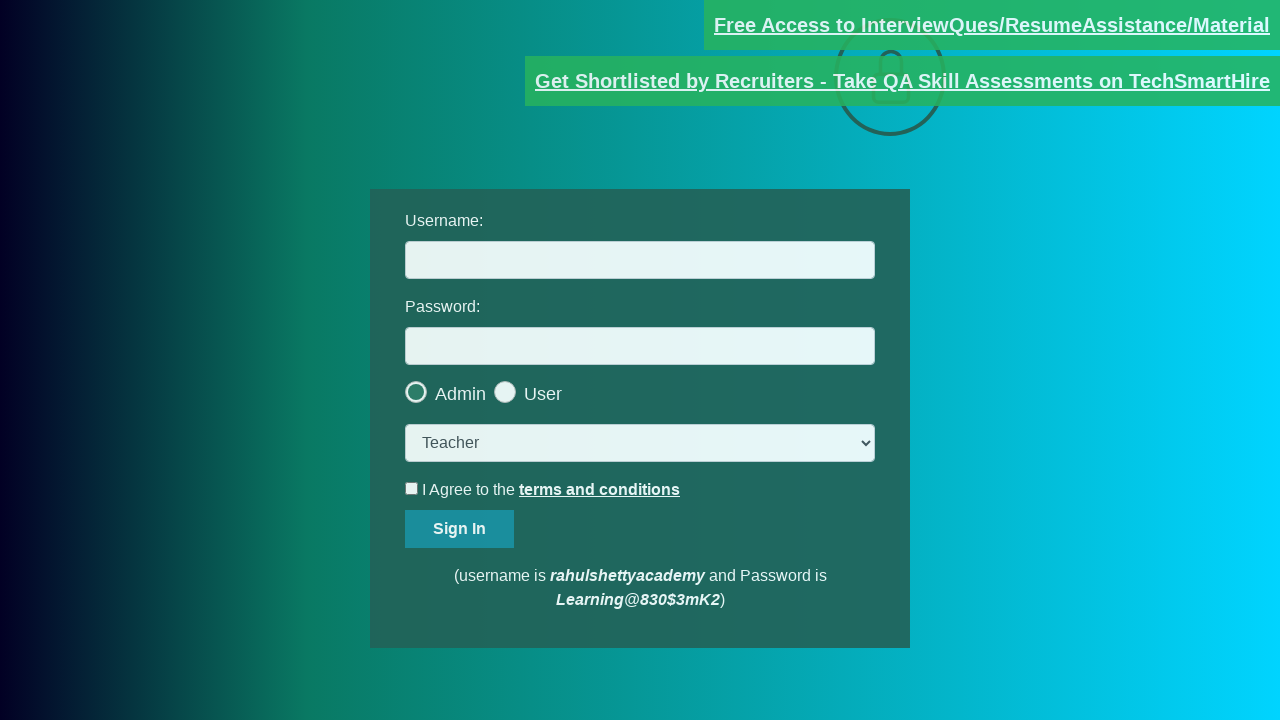

Clicked the user radio button at (543, 394) on .radiotextsty >> nth=-1
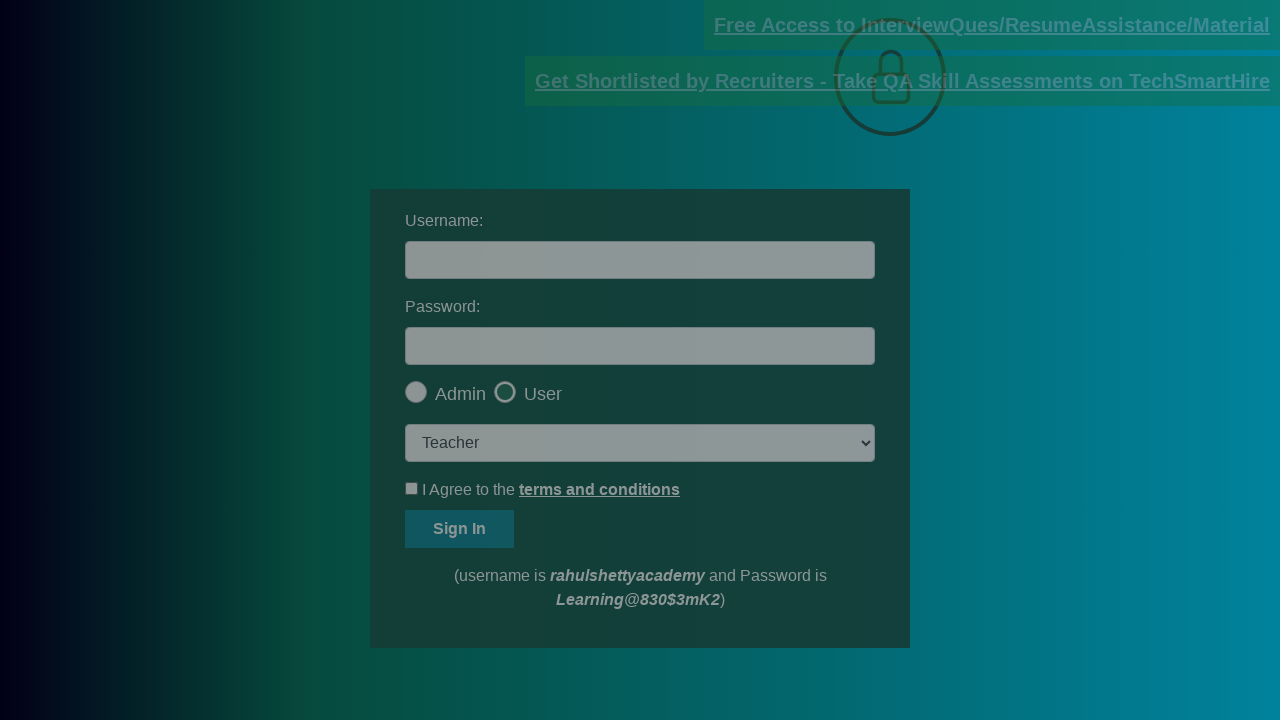

Clicked the okay button at (698, 144) on #okayBtn
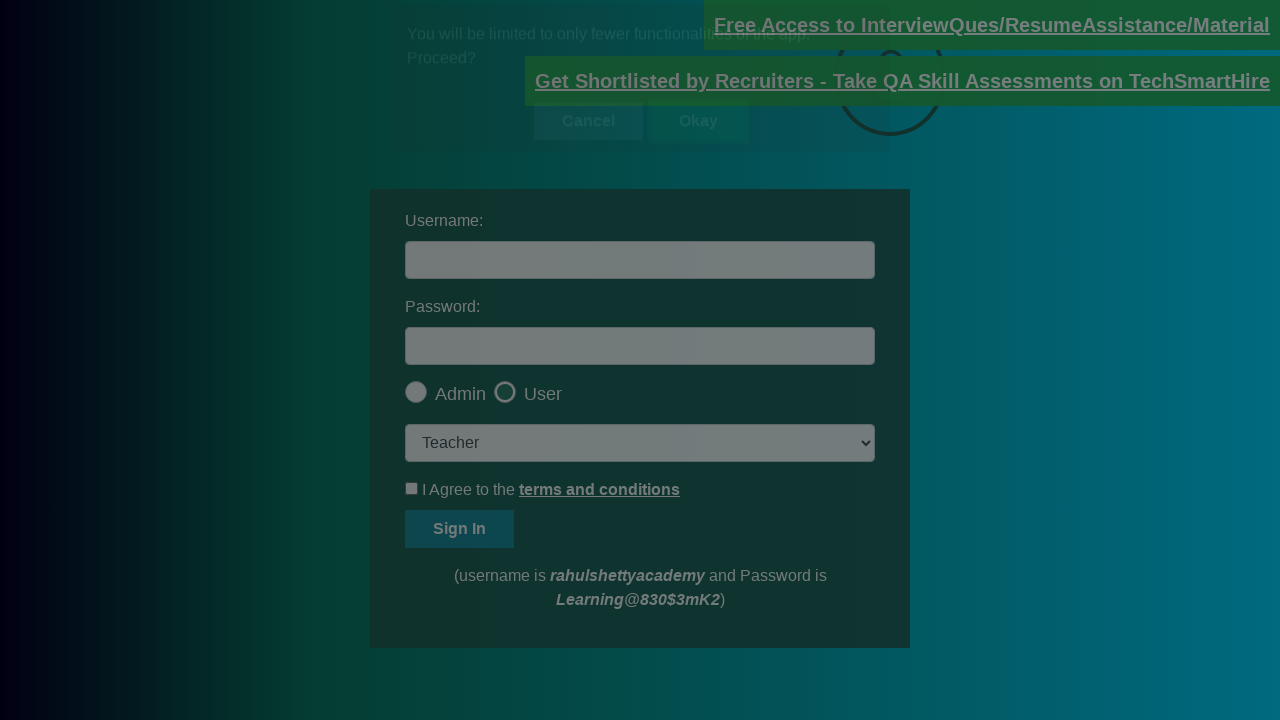

Clicked the agree checkbox at (412, 488) on #terms
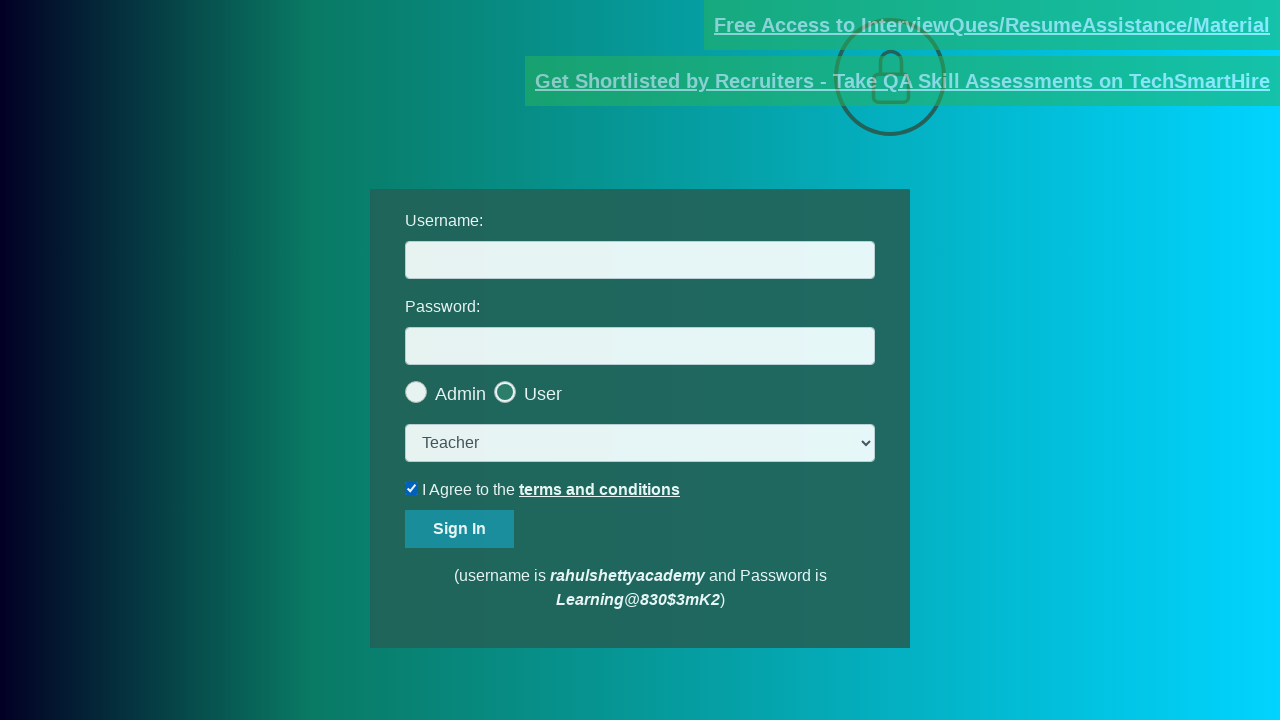

Verified blinking text link with documents-request attribute is present
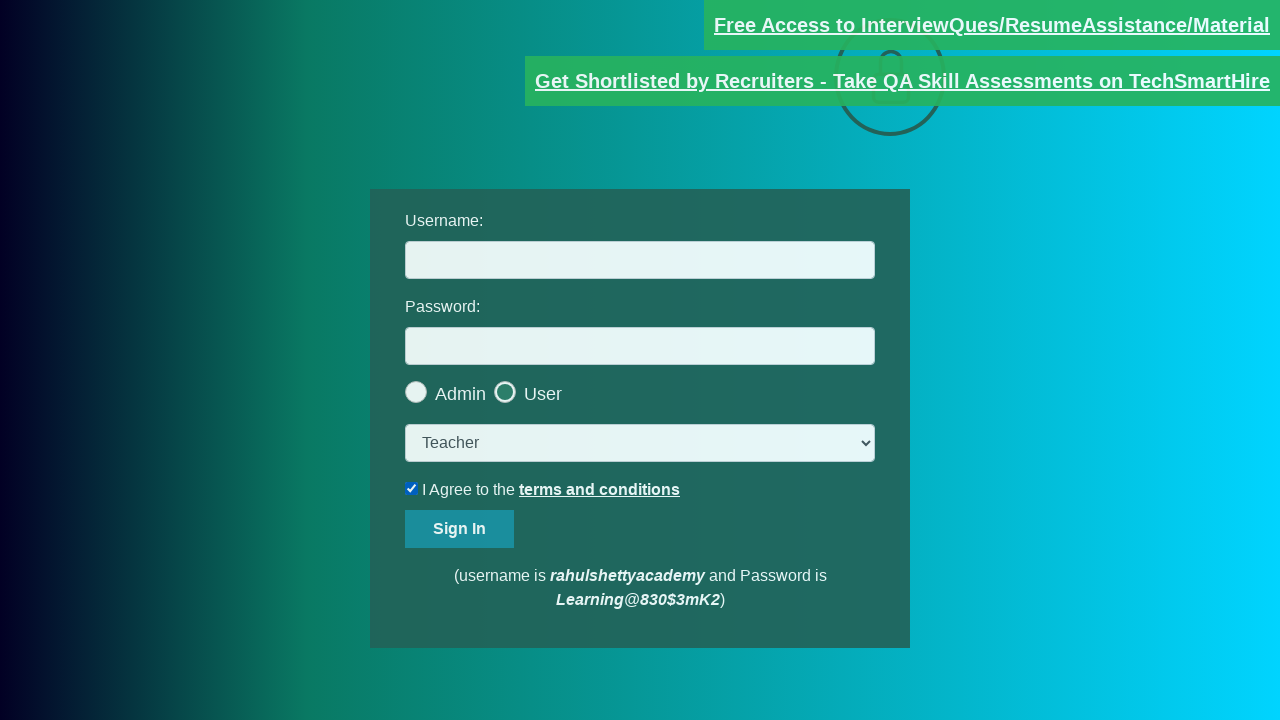

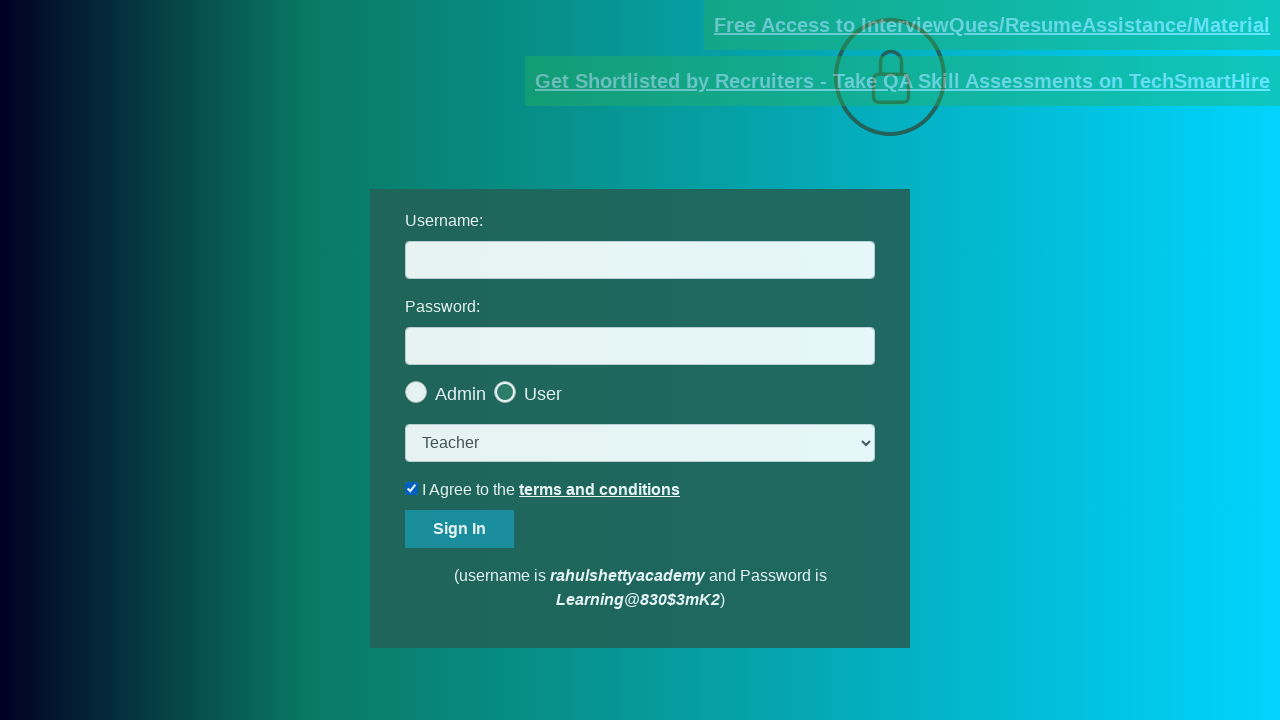